Tests the web tables functionality by clicking on an element, then adding multiple new records through a form by filling in first name, last name, email, age, salary, and department fields.

Starting URL: https://demoqa.com/webtables

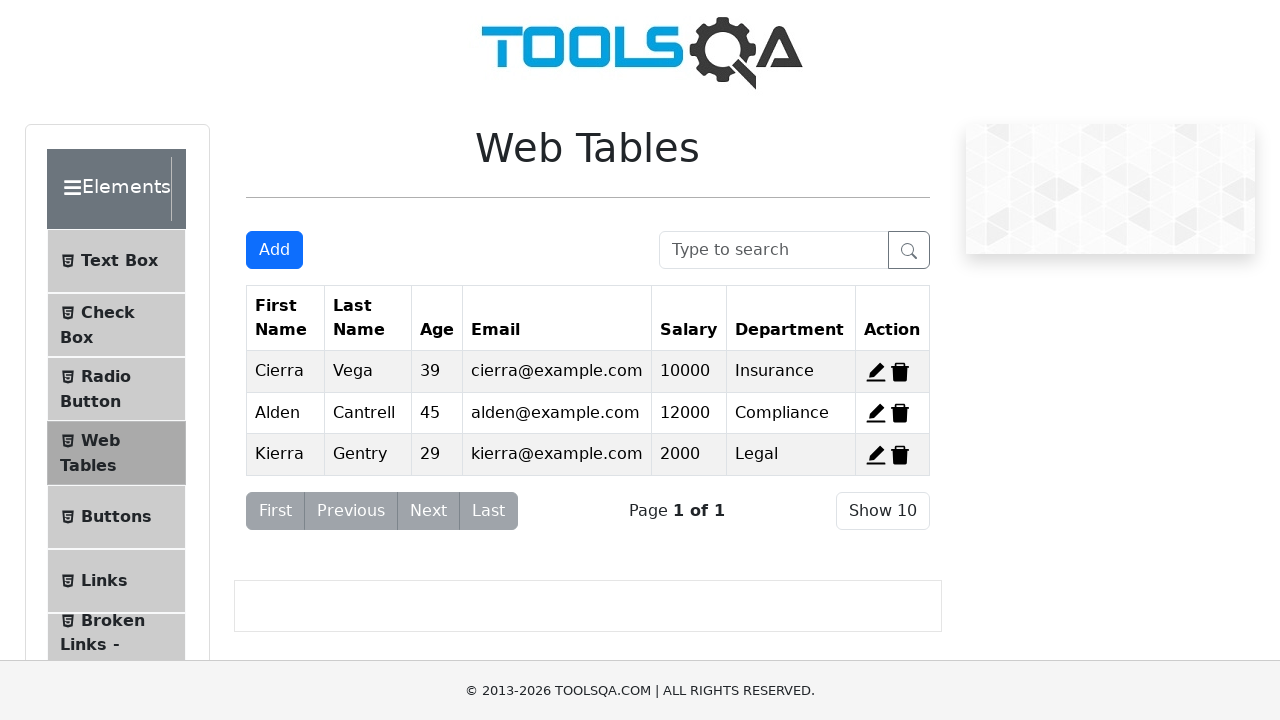

Clicked on element with title ending in 'e' at (900, 372) on [title$="e"]
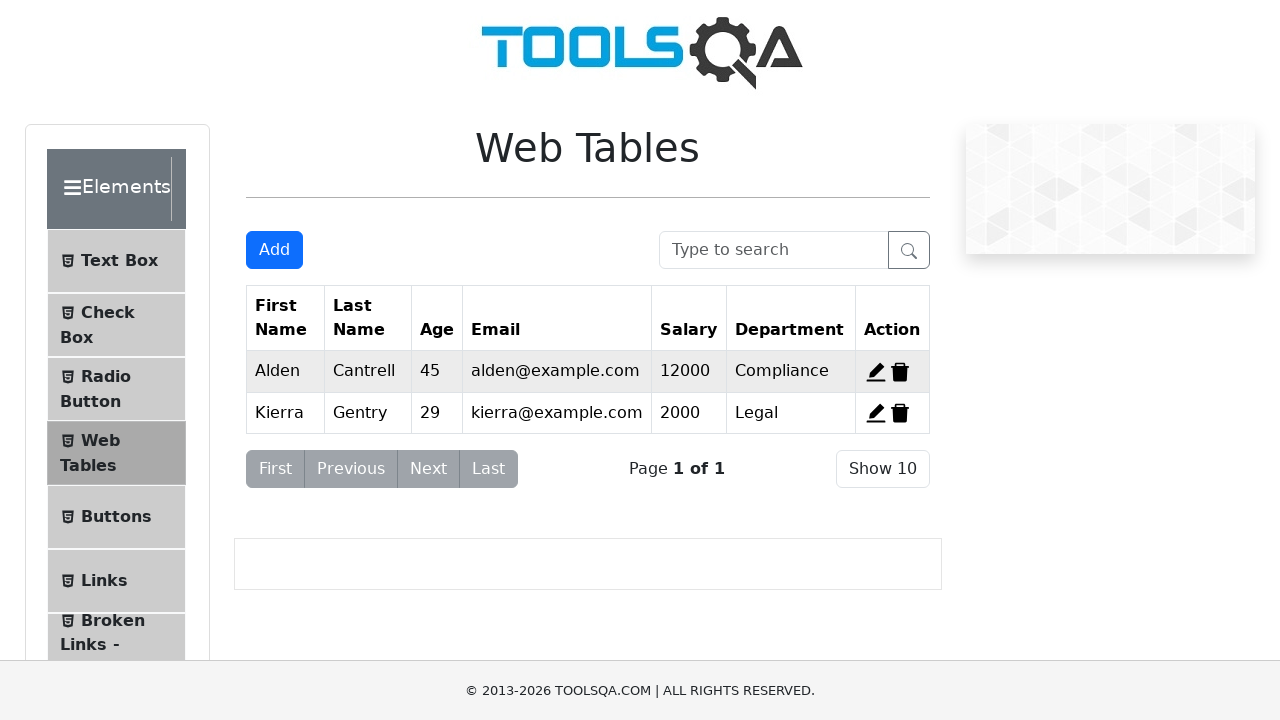

Clicked add new record button for first record at (274, 250) on #addNewRecordButton
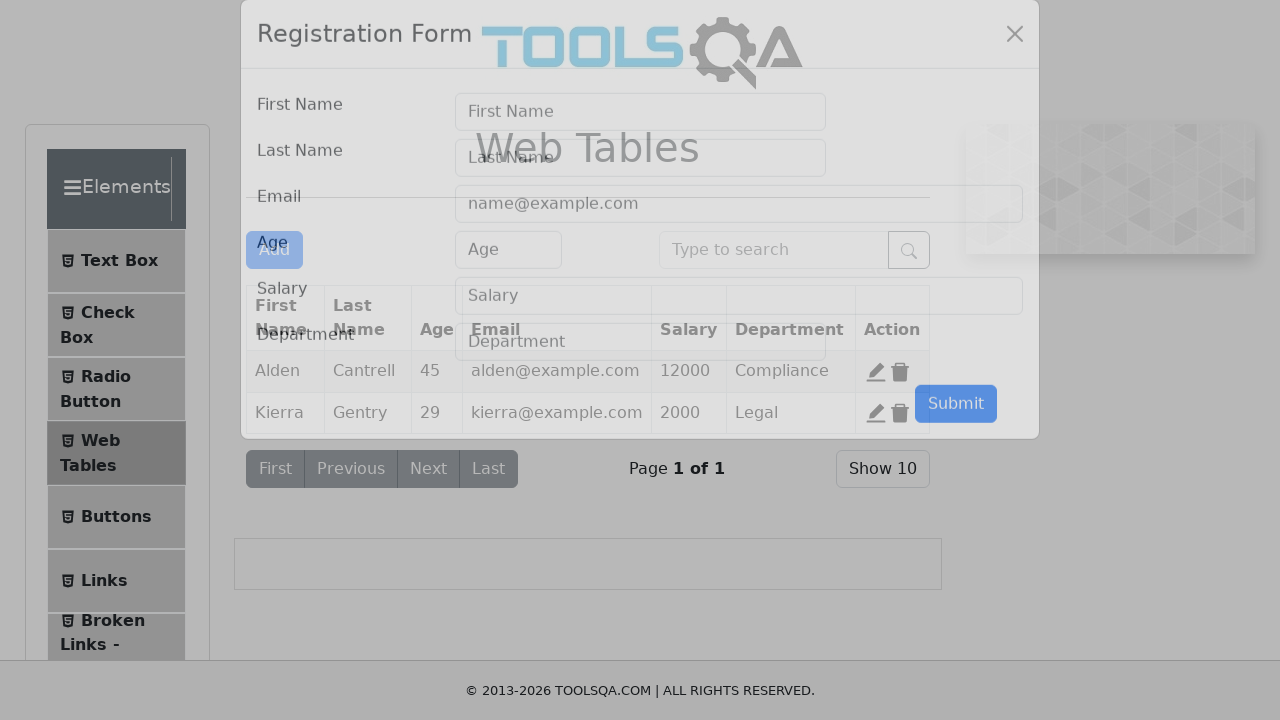

Filled first name field with 'Arlison' on #firstName
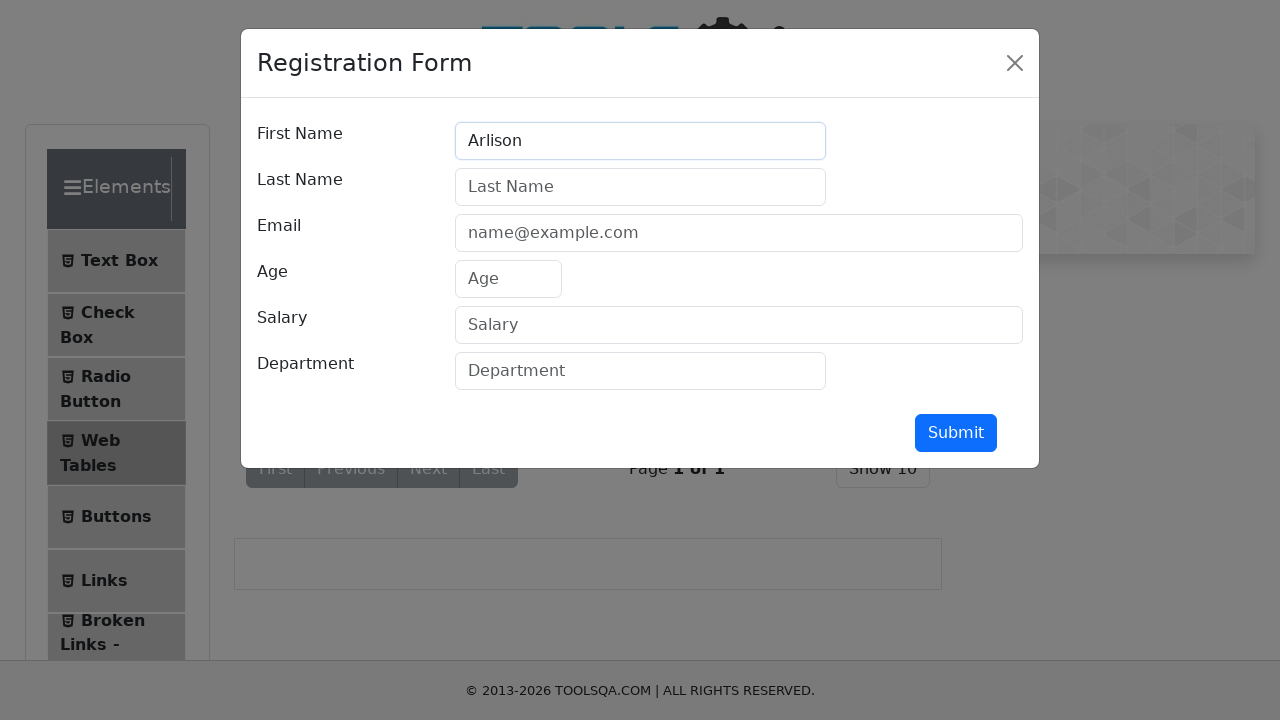

Filled last name field with 'Marreiro' on #lastName
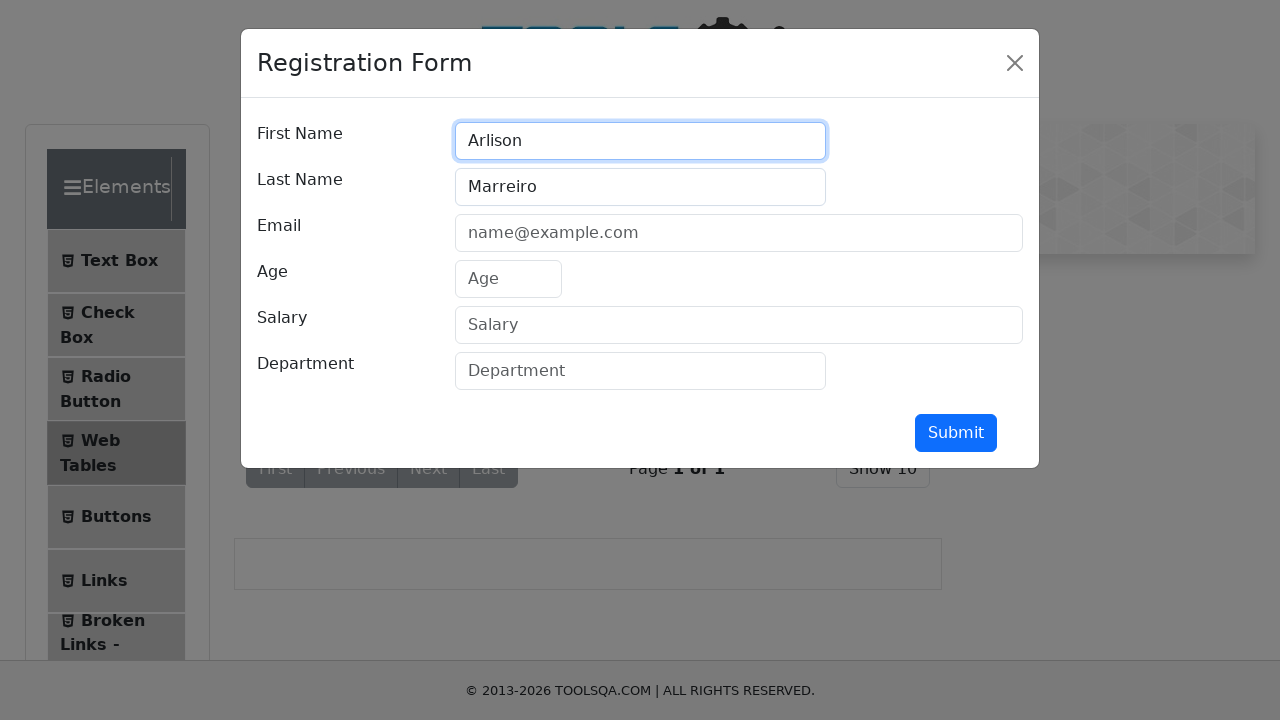

Filled email field with 'arlison.marreiro@gmail.com' on #userEmail
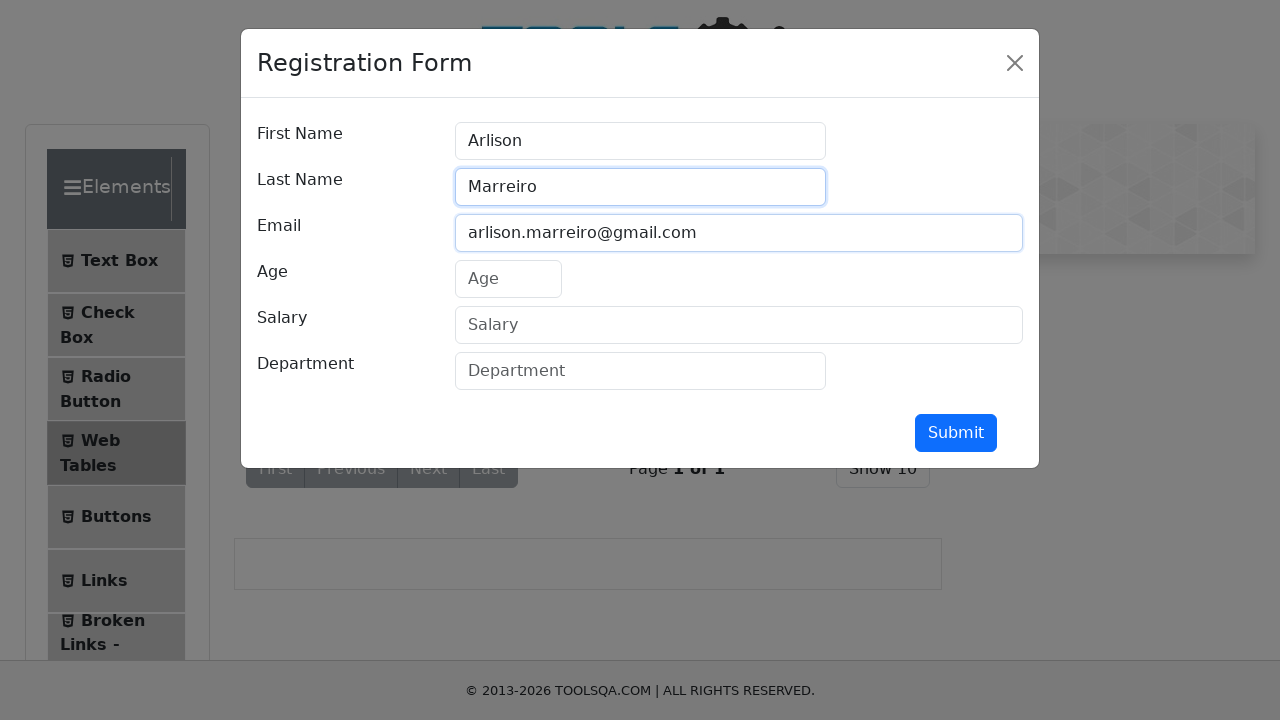

Filled age field with '22' on #age
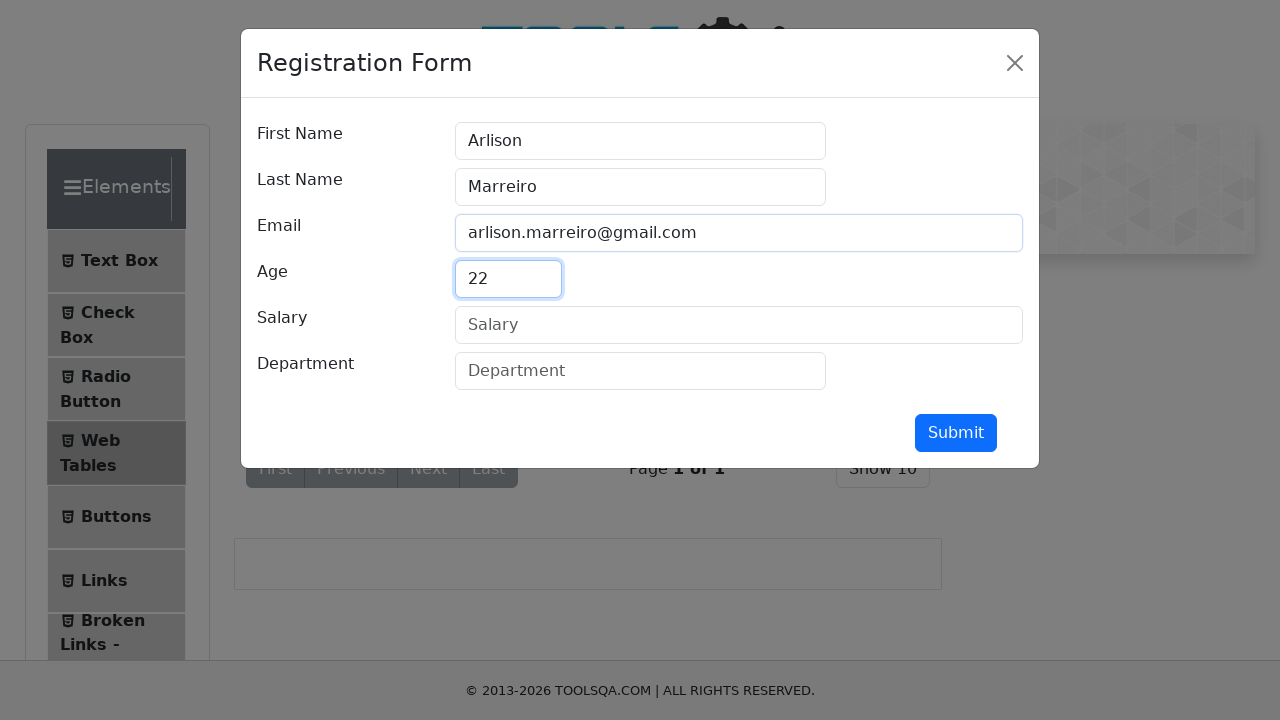

Filled salary field with '500' on #salary
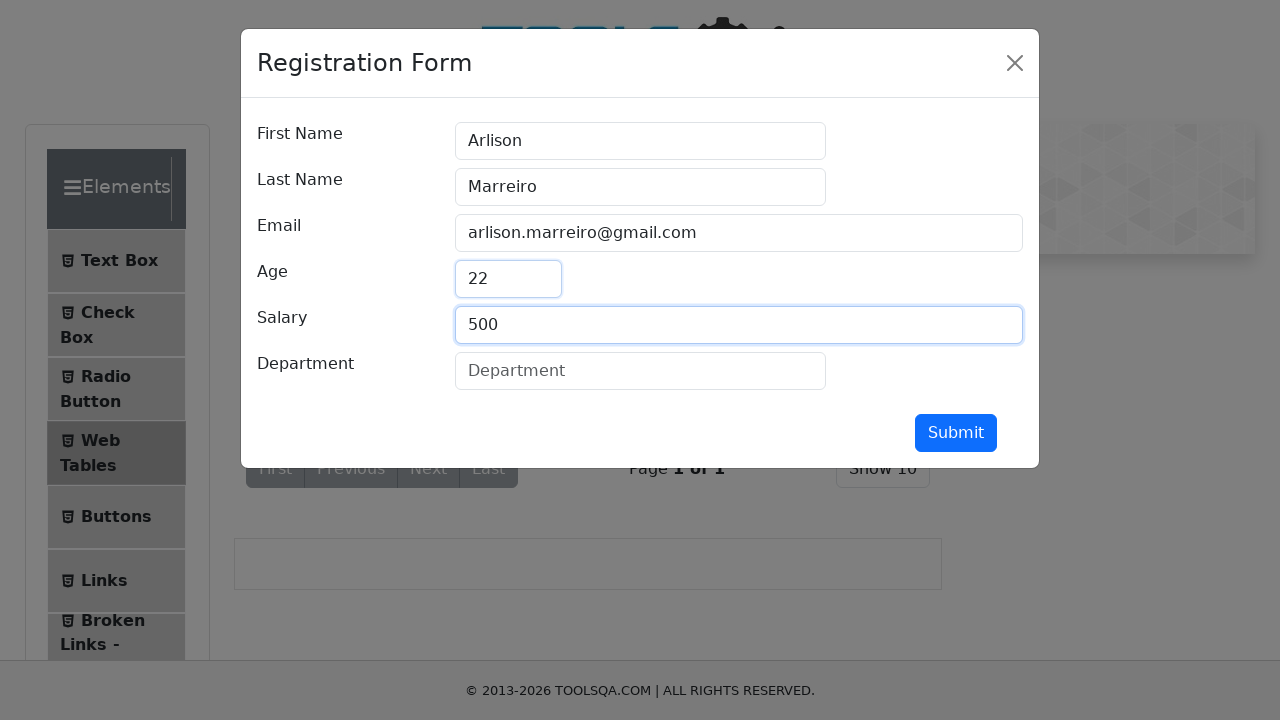

Filled department field with 'whatsapp' on #department
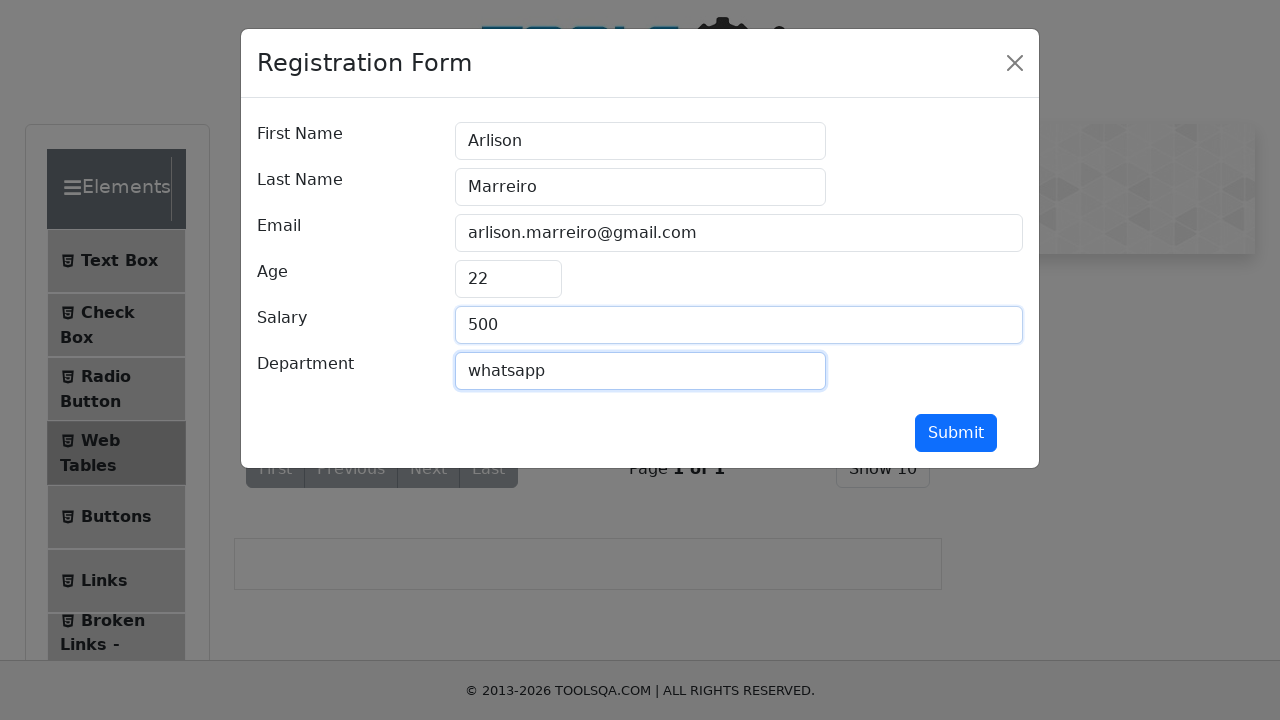

Submitted first record at (956, 433) on #submit
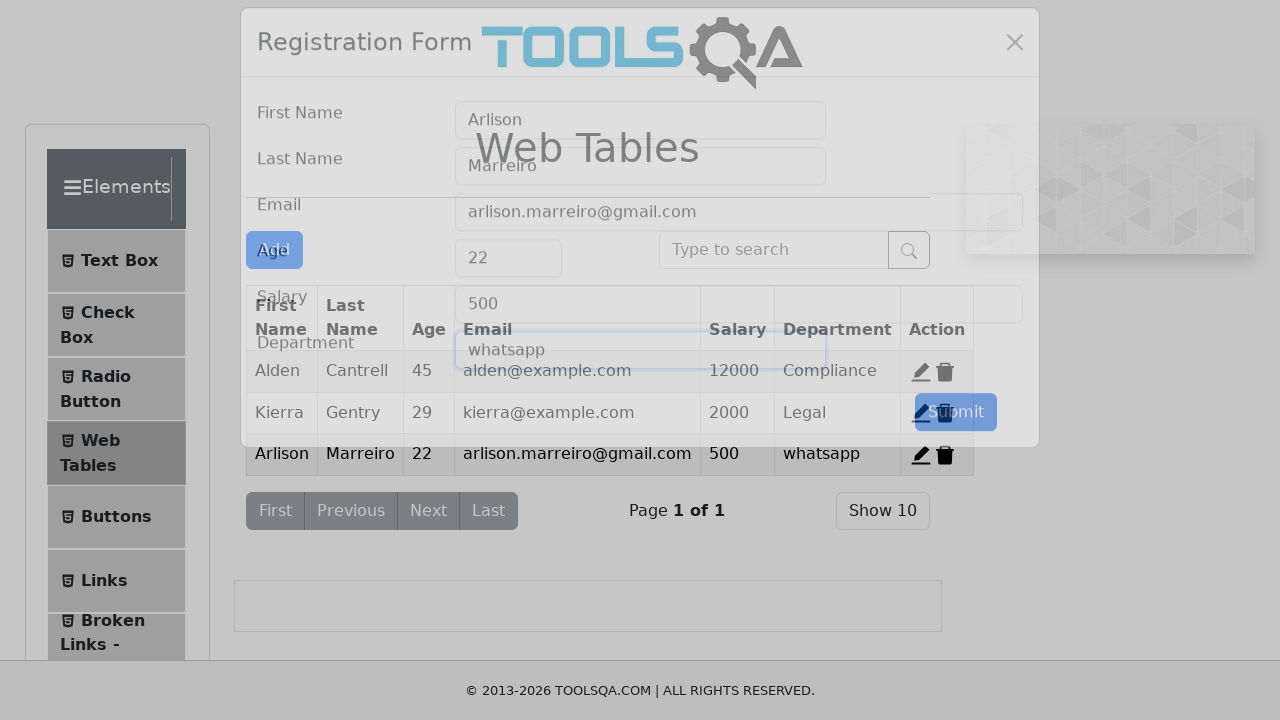

Clicked add new record button for second record at (274, 250) on #addNewRecordButton
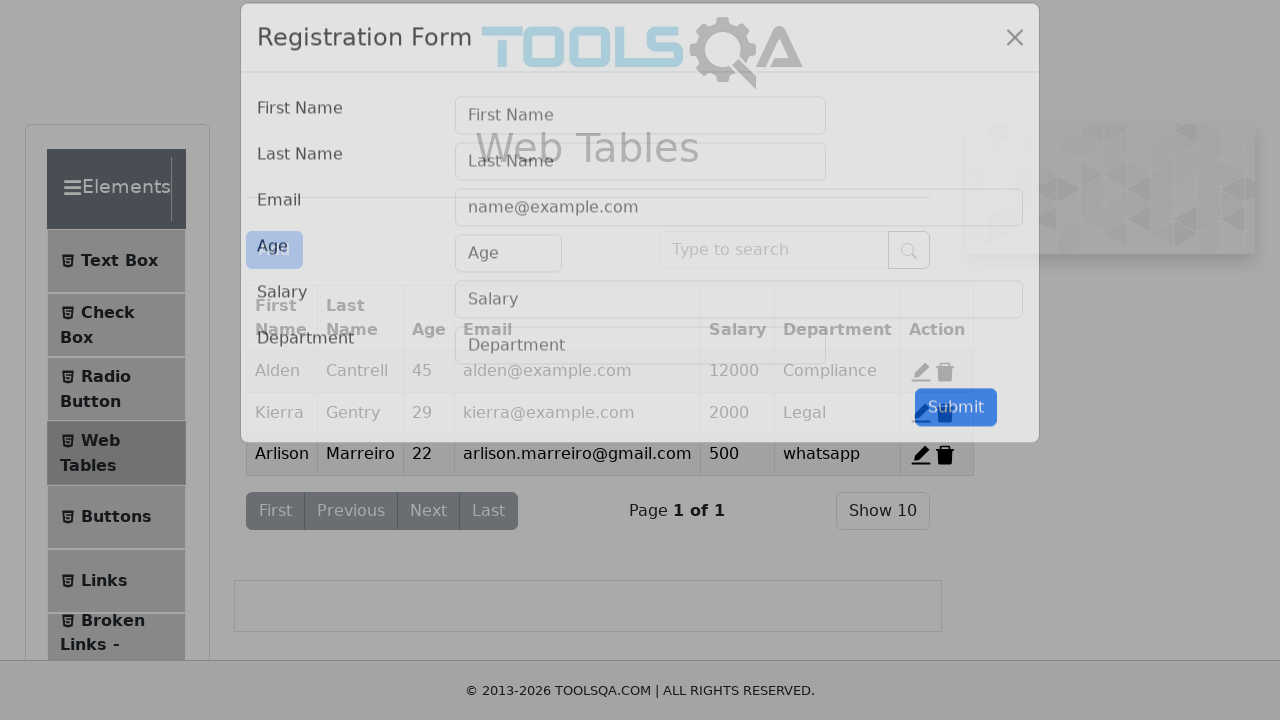

Filled first name field with 'Thayane' on #firstName
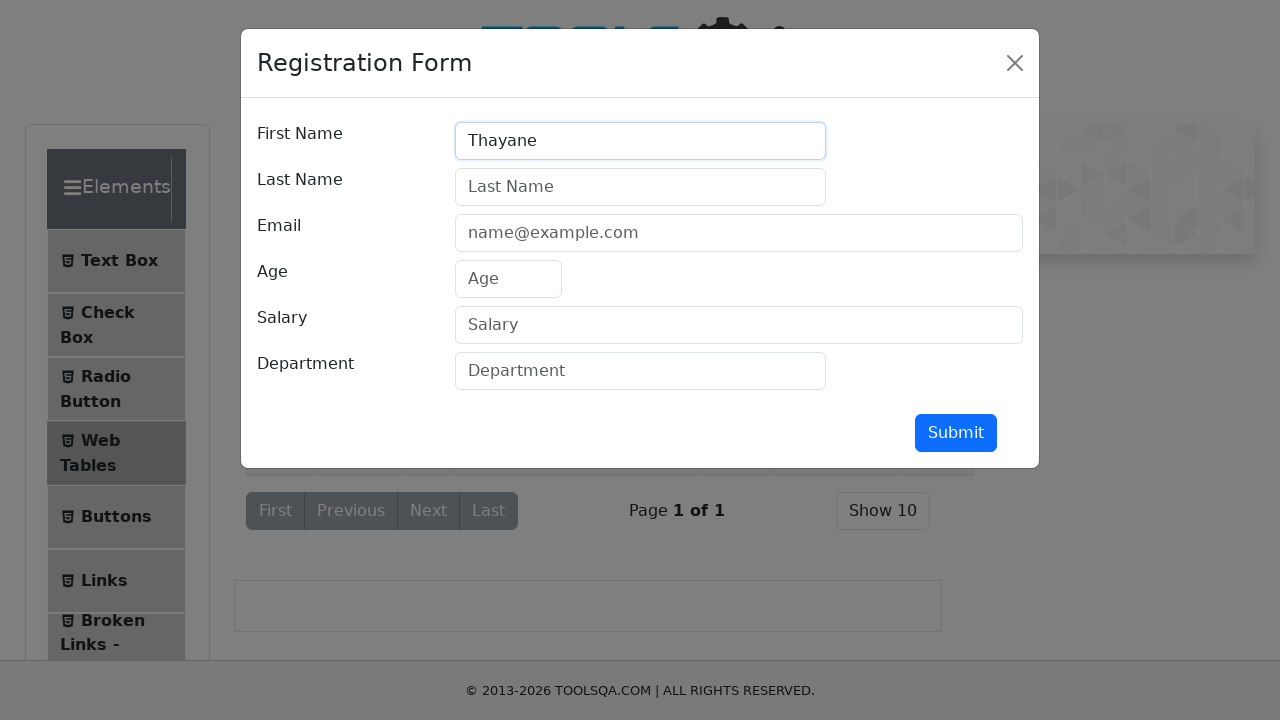

Filled last name field with 'Ramires' on #lastName
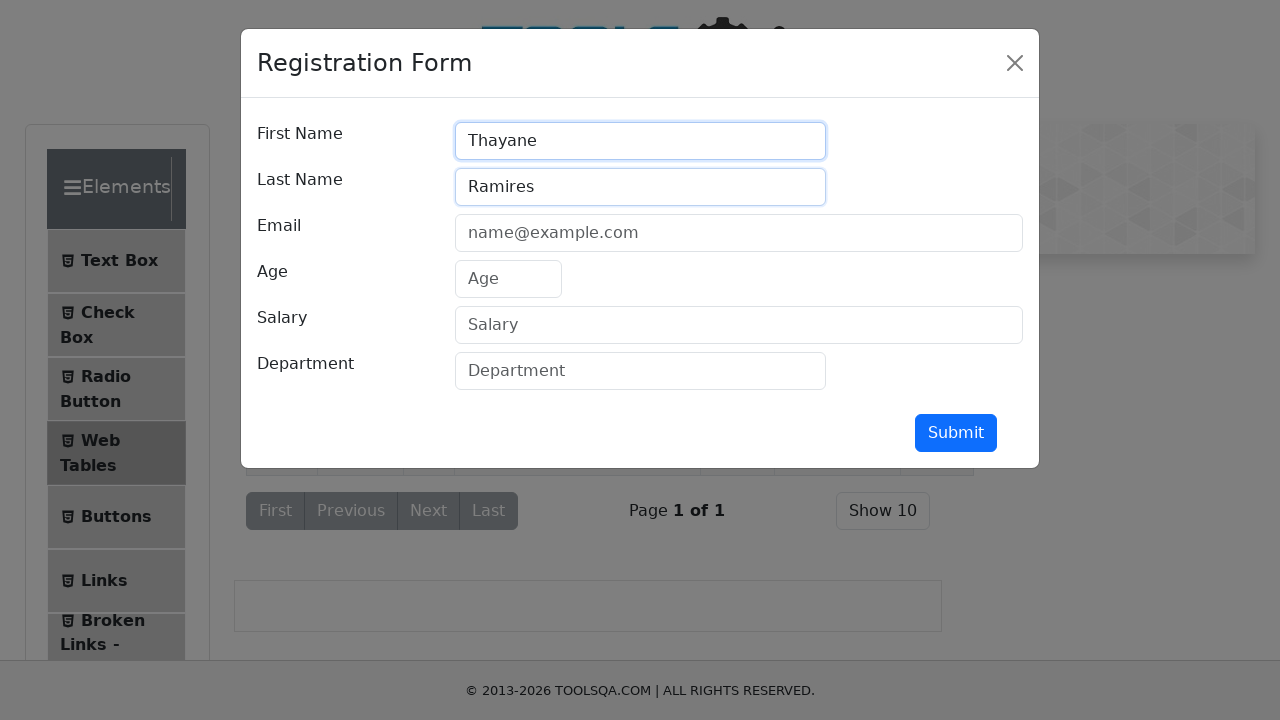

Filled email field with 'thayrmrs@gmail.com' on #userEmail
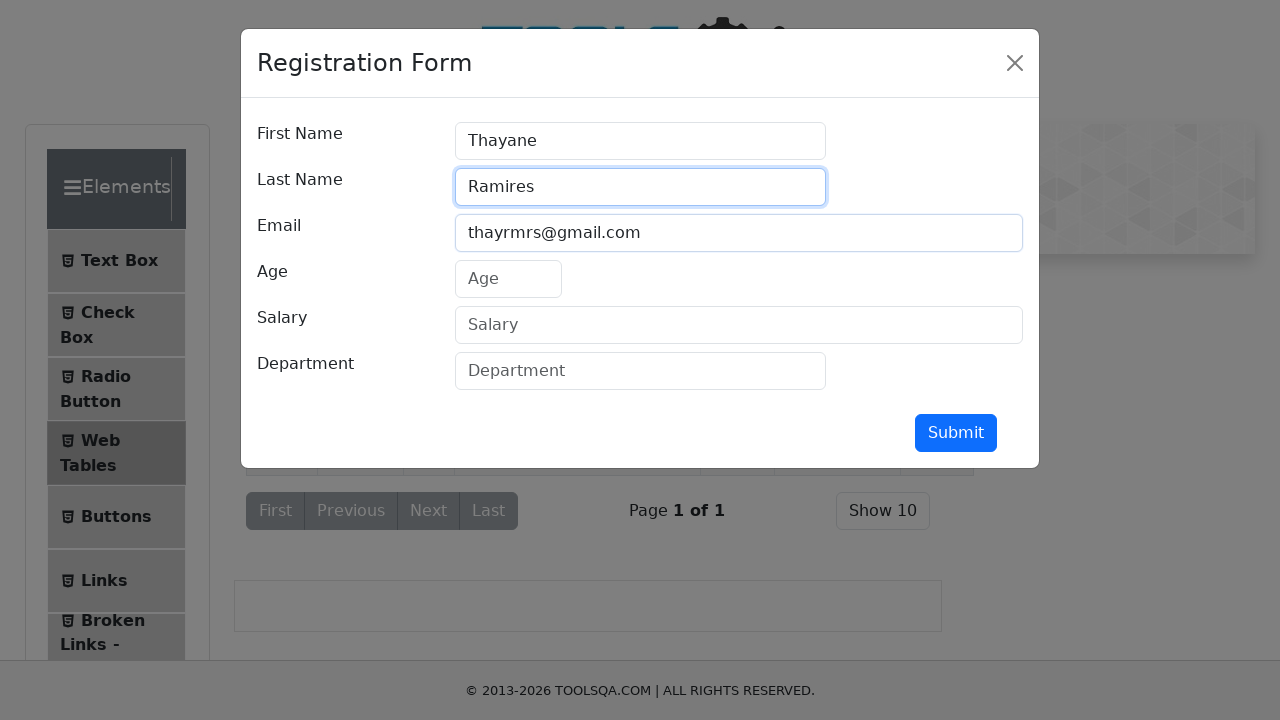

Filled age field with '22' on #age
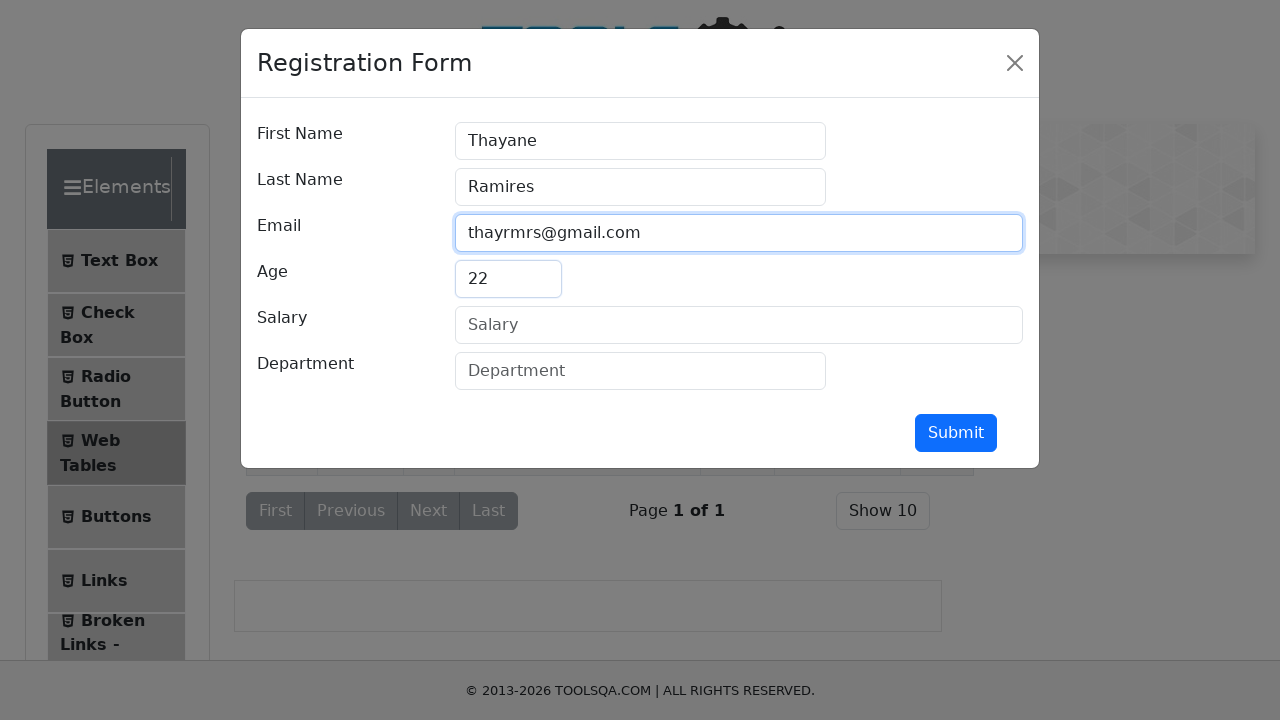

Filled salary field with '500' on #salary
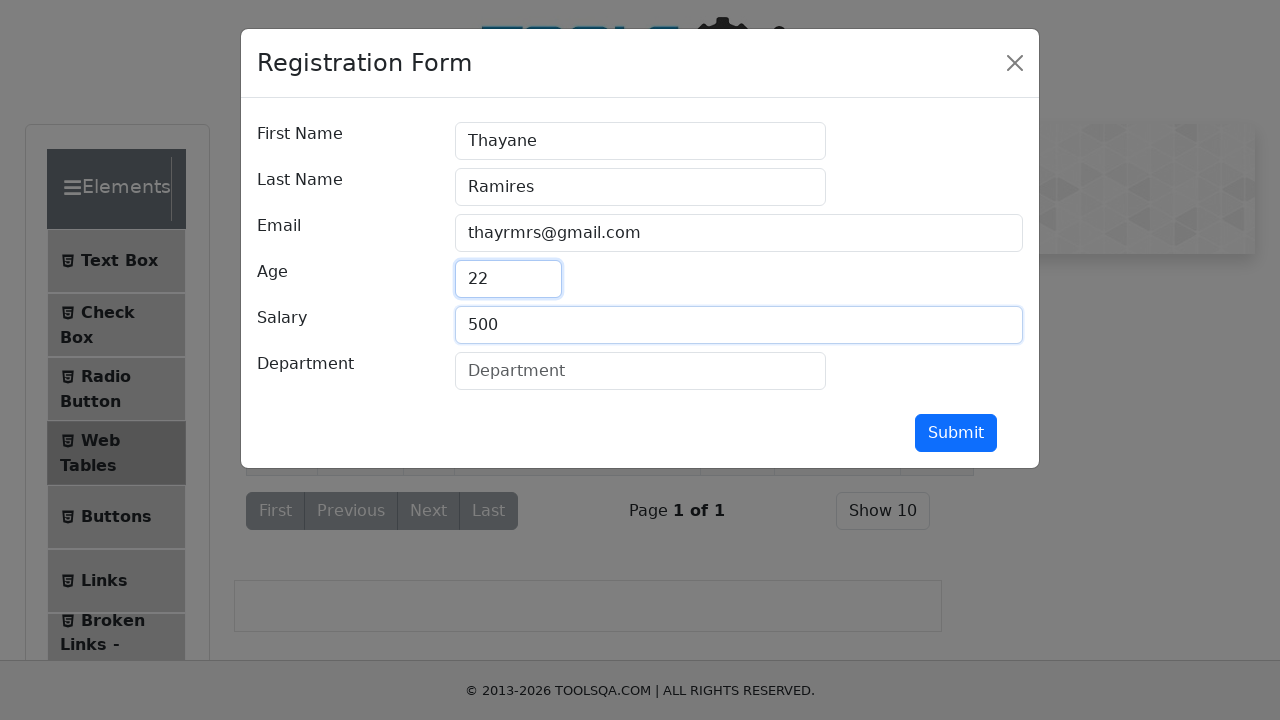

Filled department field with 'whatsapp' on #department
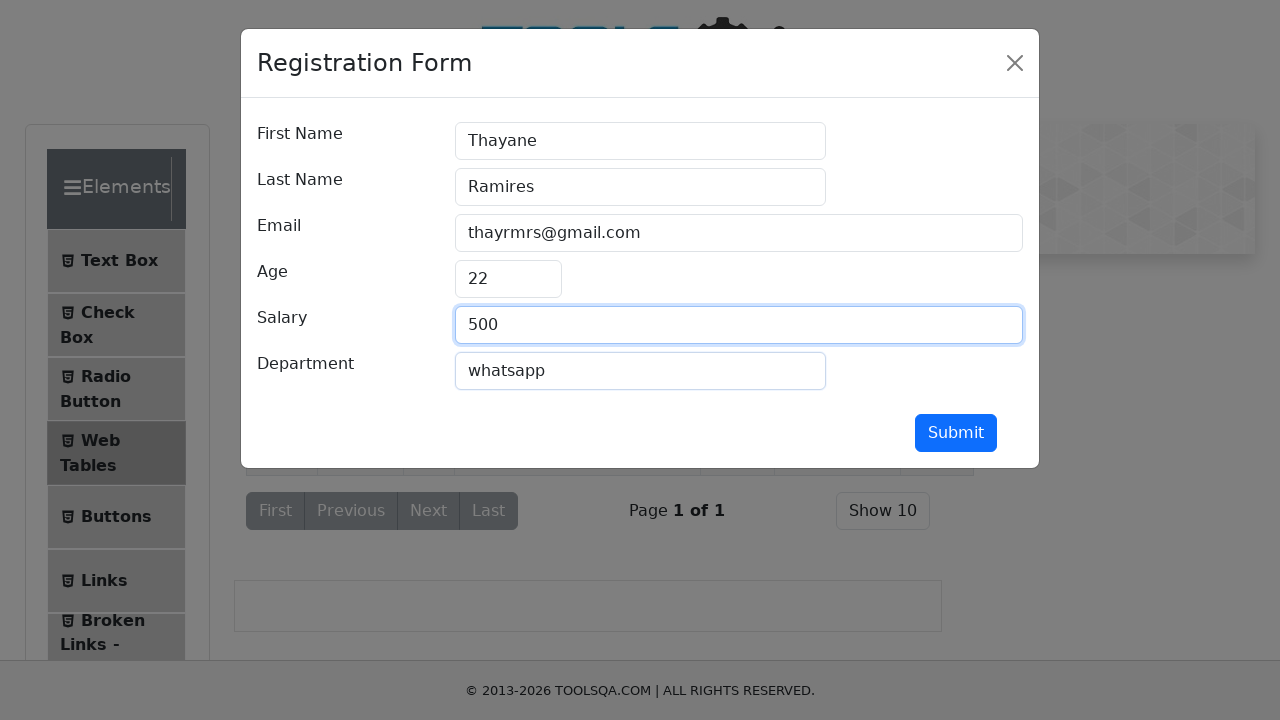

Submitted second record at (956, 433) on #submit
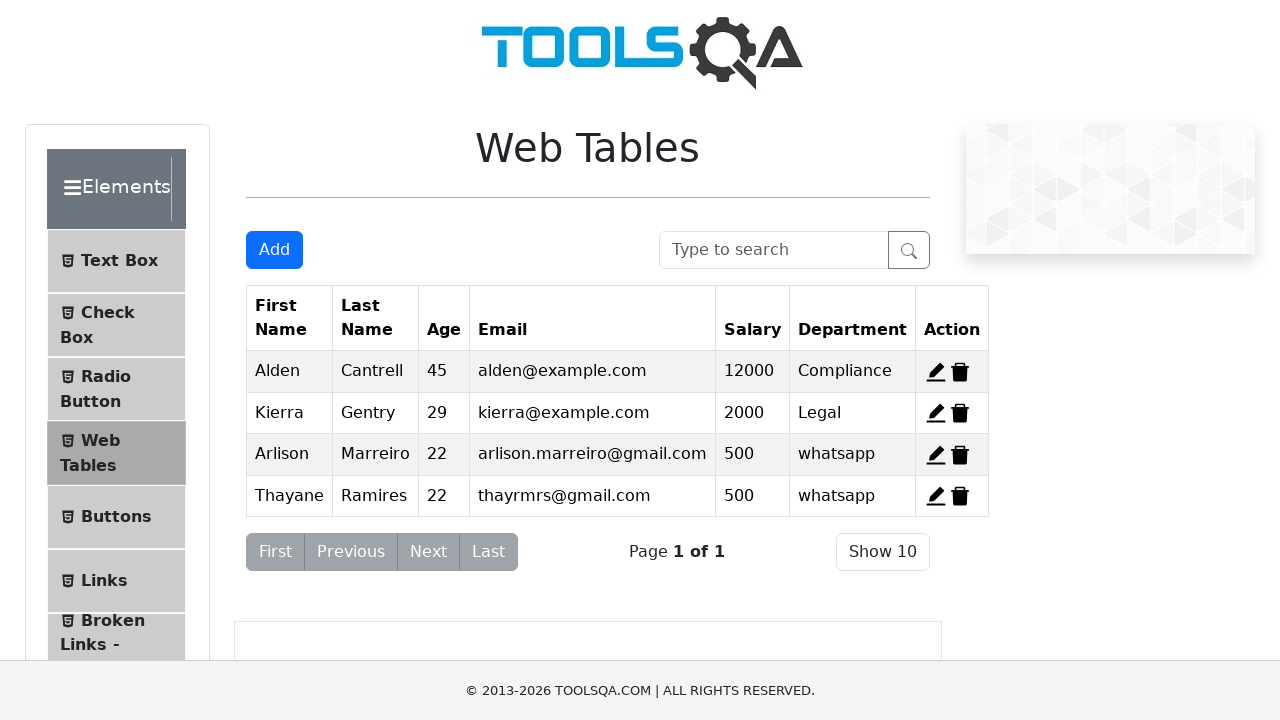

Clicked add new record button for third record at (274, 250) on #addNewRecordButton
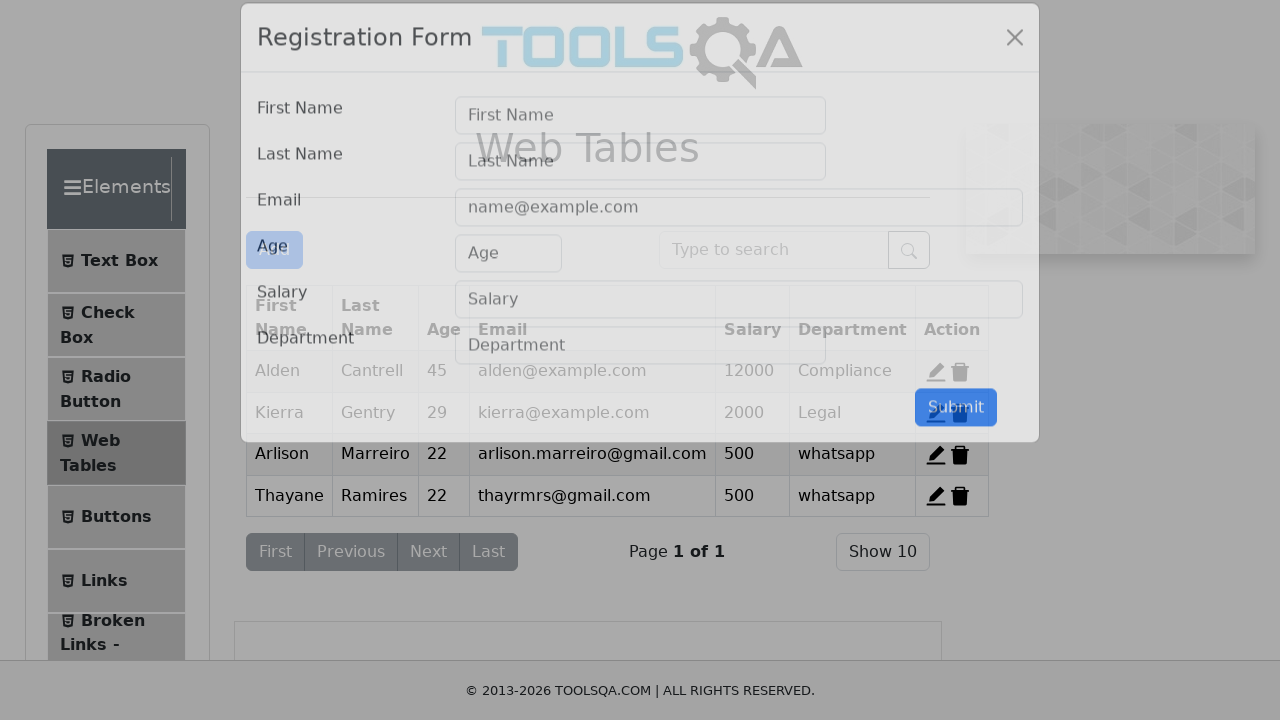

Filled first name field with 'Arlan' on #firstName
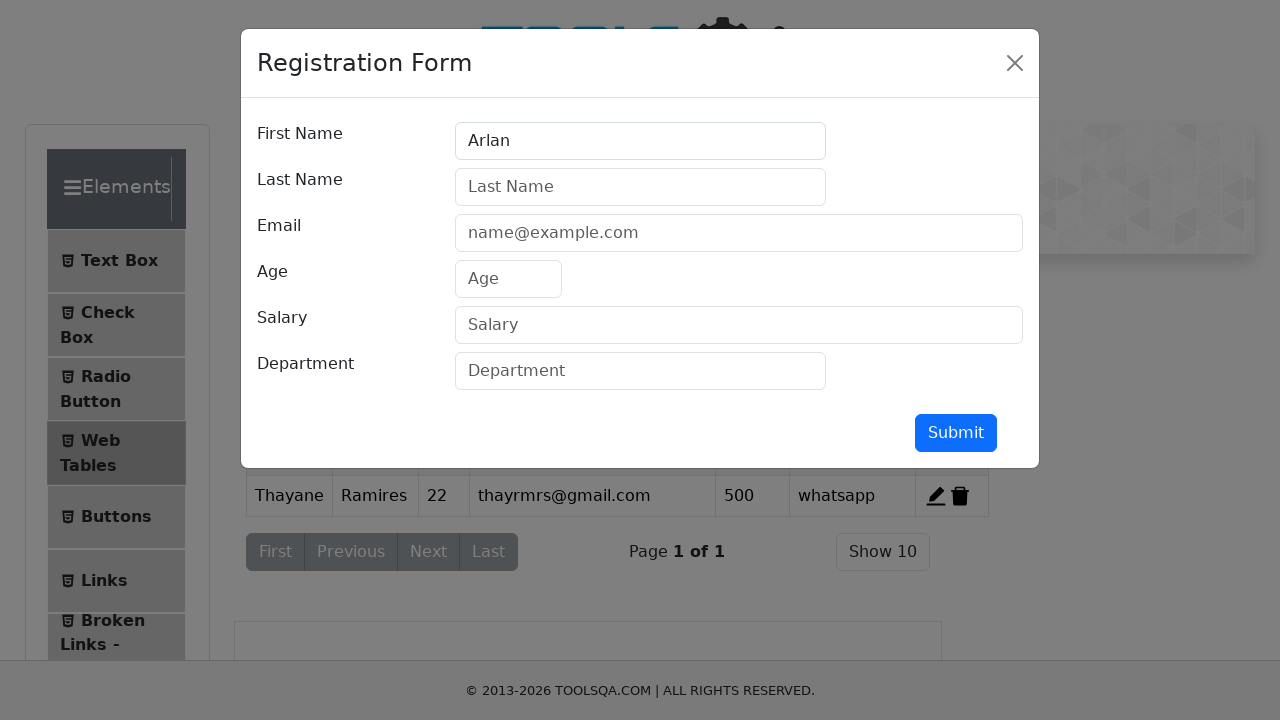

Filled last name field with 'Marreiro' on #lastName
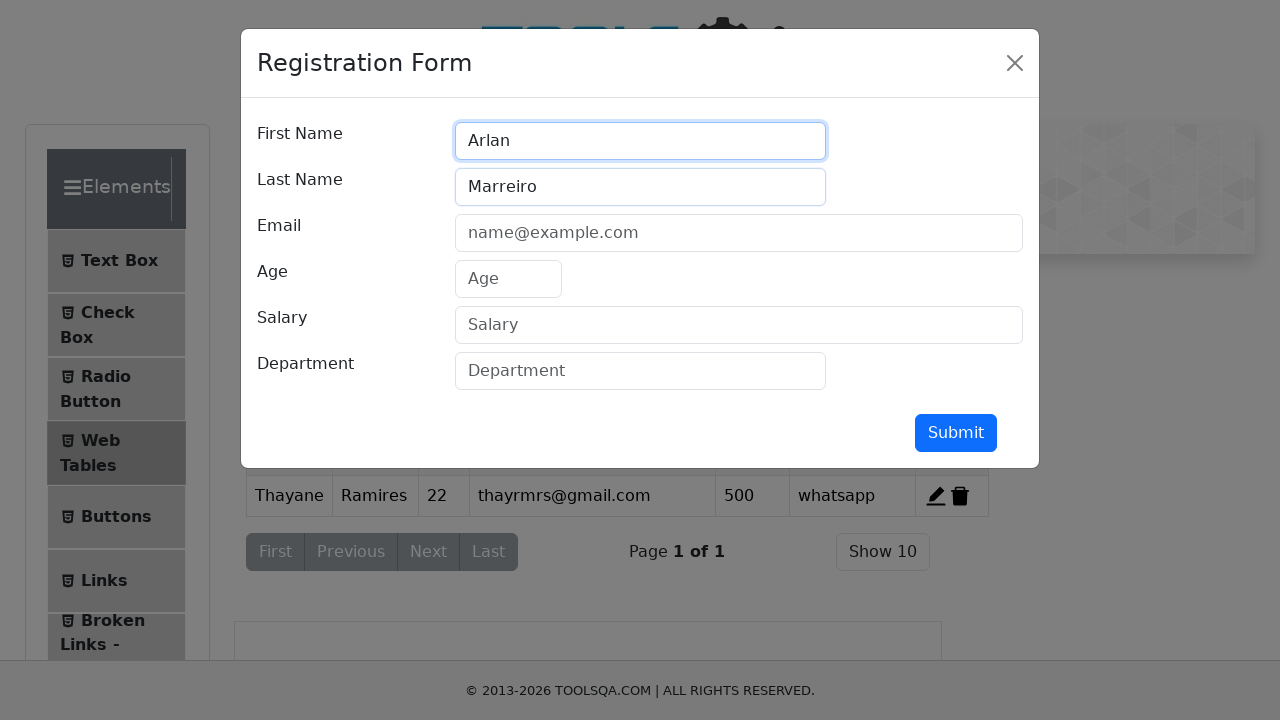

Filled email field with 'arlan.marreiro@gmail.com' on #userEmail
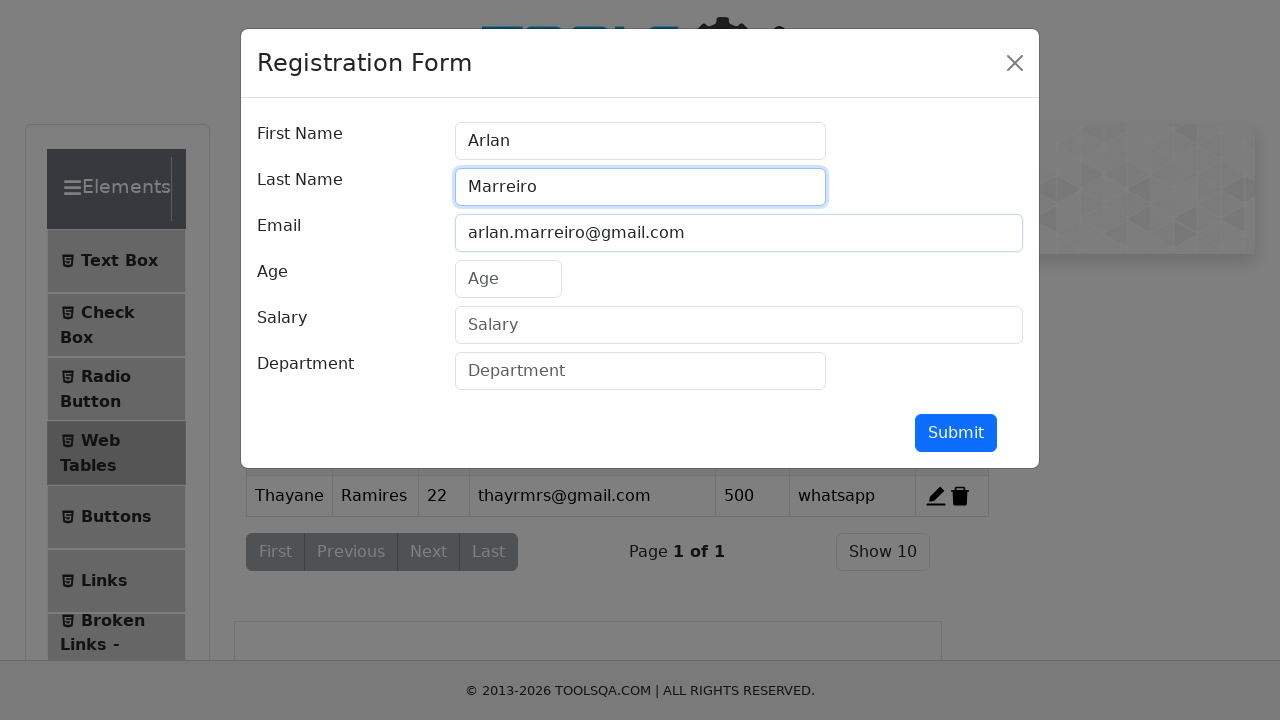

Filled age field with '25' on #age
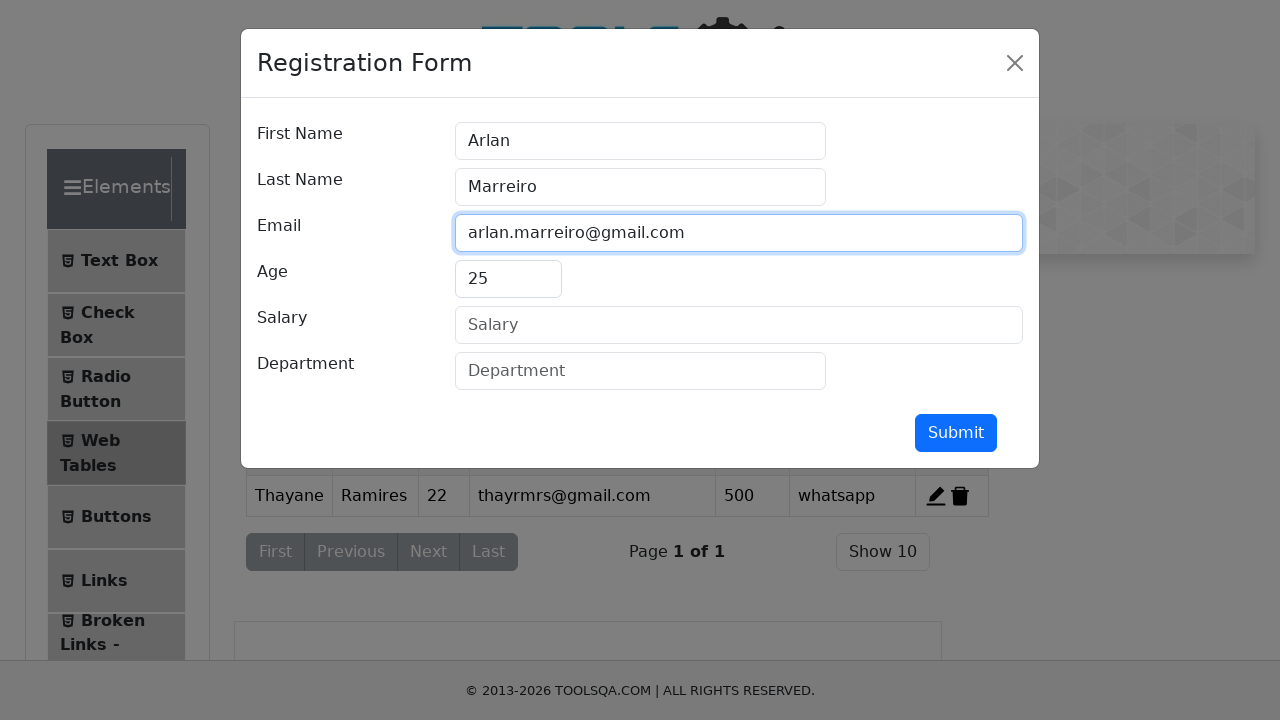

Filled salary field with '500' on #salary
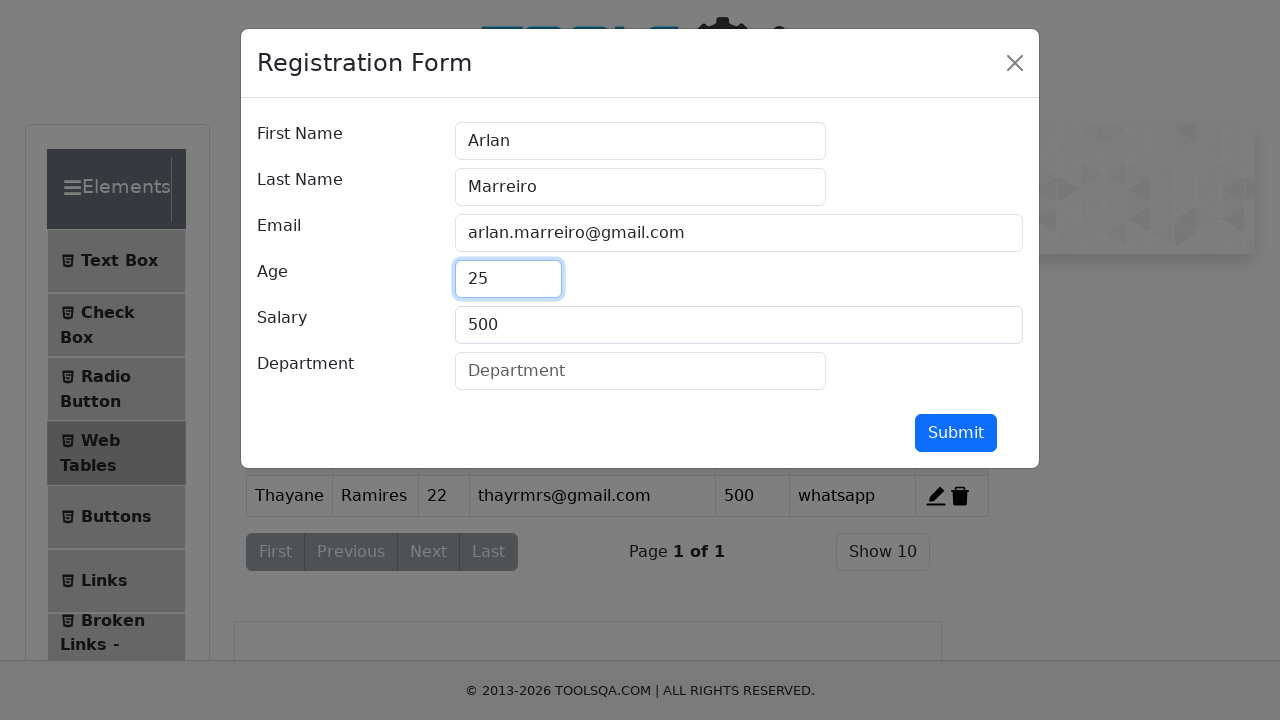

Filled department field with 'whatsapp' on #department
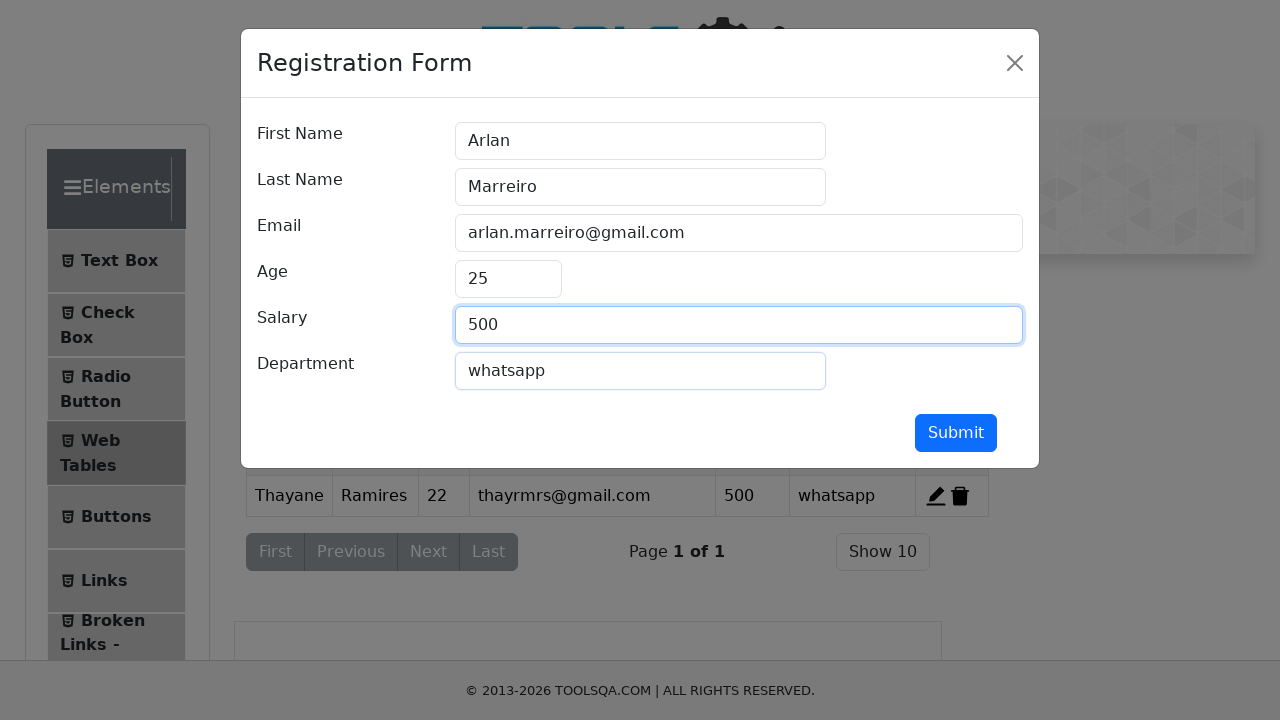

Submitted third record at (956, 433) on #submit
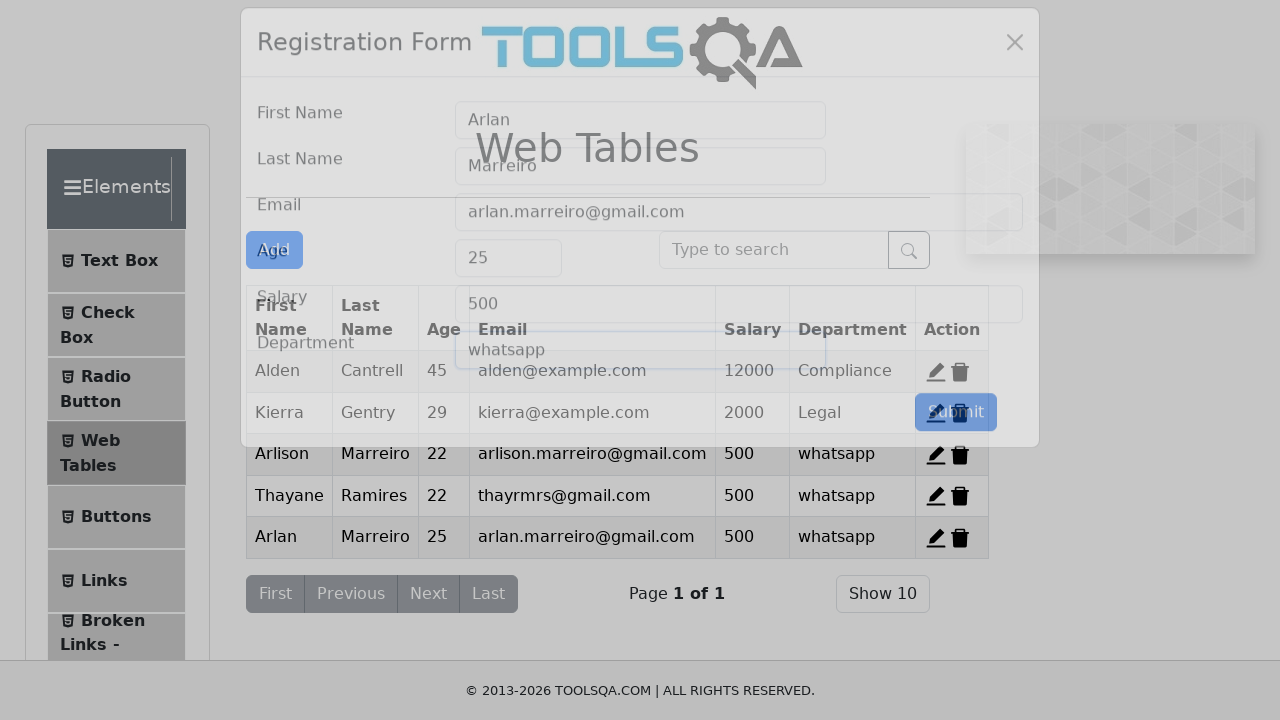

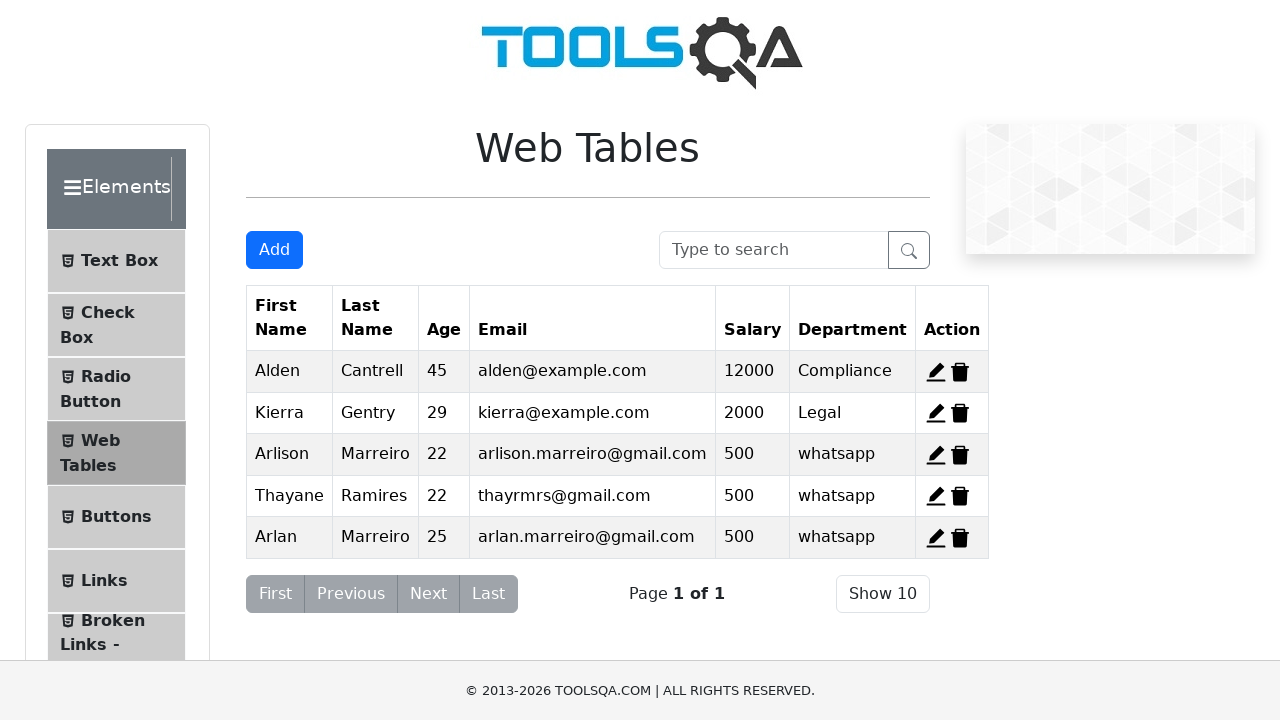